Tests browser window handling by clicking a link that opens a new window, switching to the new window, verifying content, closing it, and switching back to the original window.

Starting URL: https://the-internet.herokuapp.com/windows

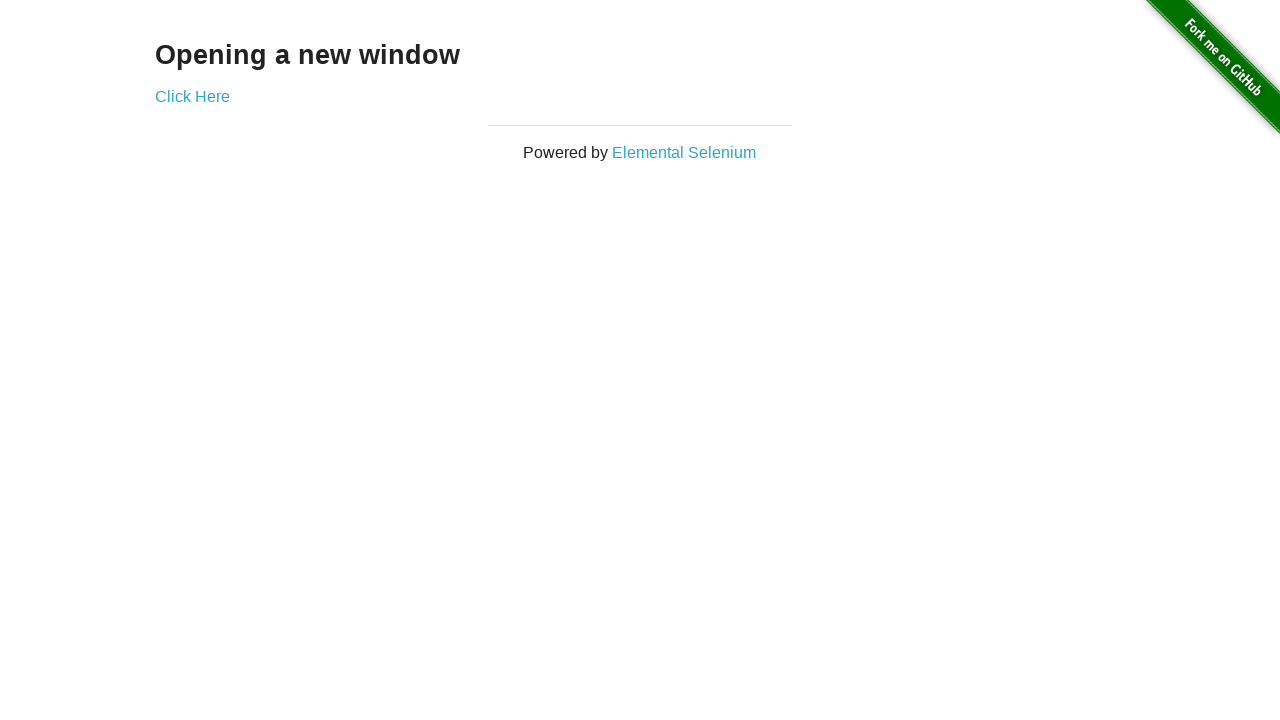

Clicked 'Click Here' link to open new window at (192, 96) on text=Click Here
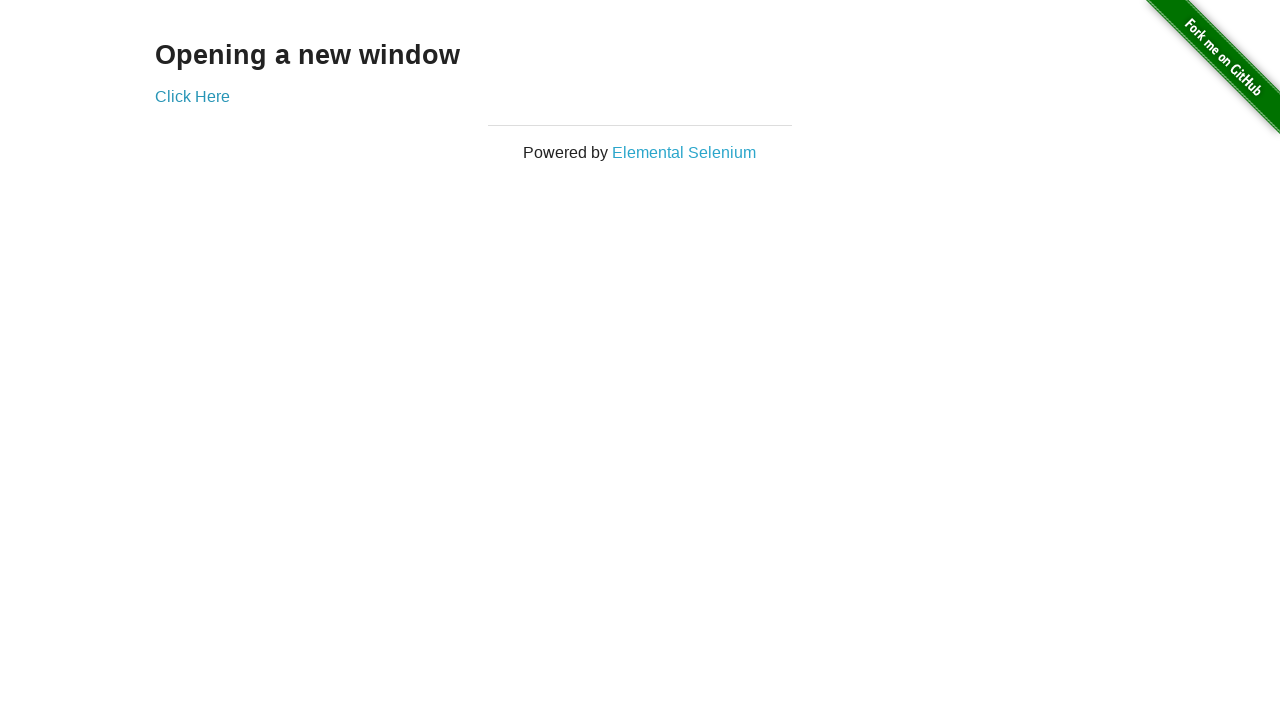

Captured new window/page object
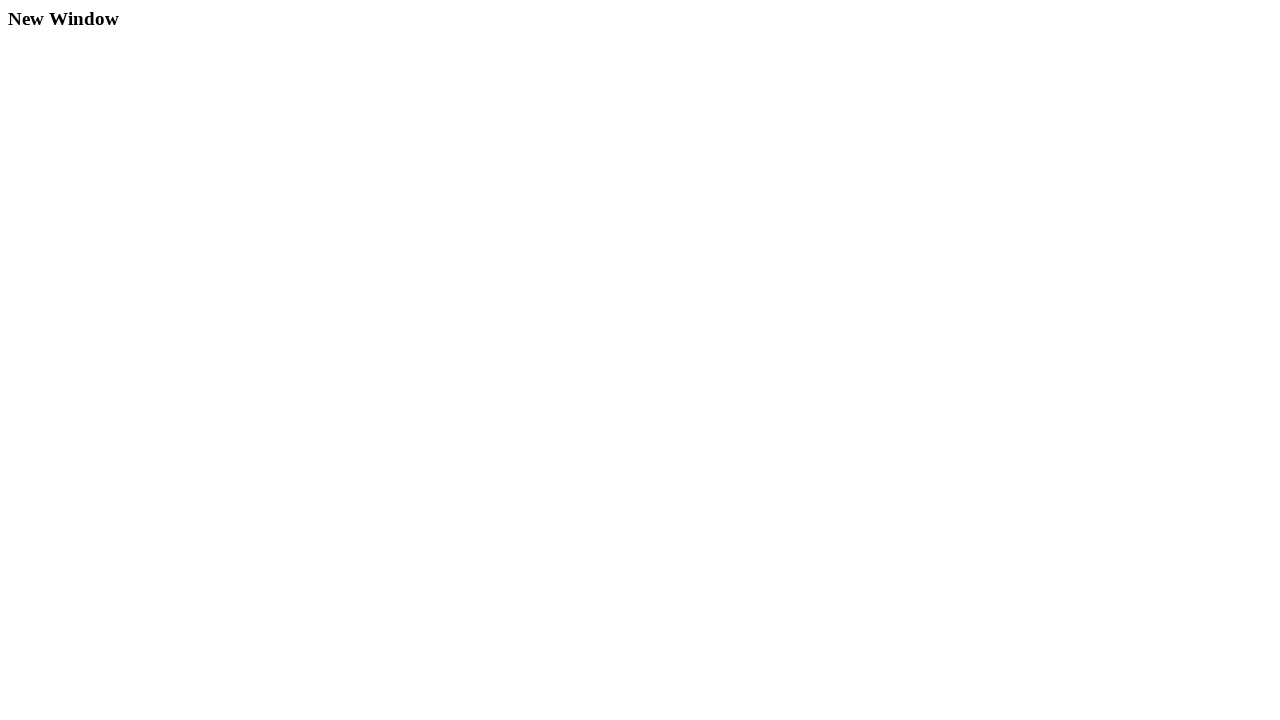

New window loaded and h3 element found
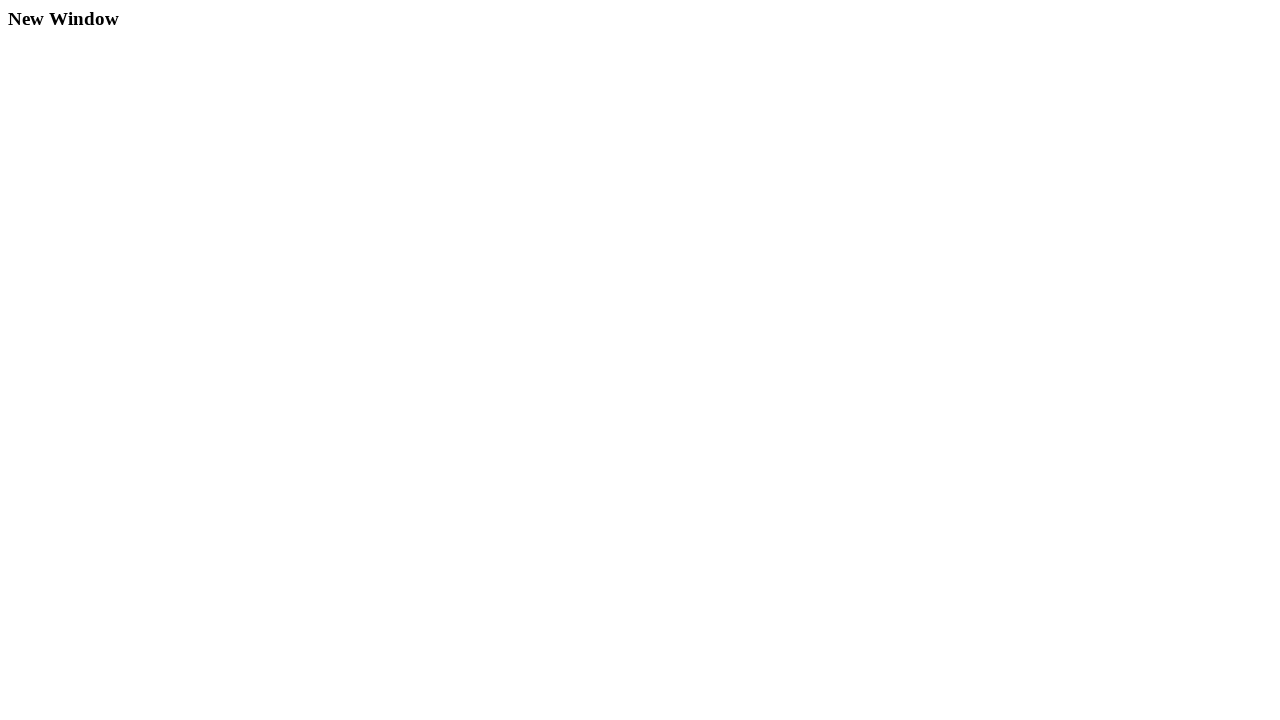

Closed the new window
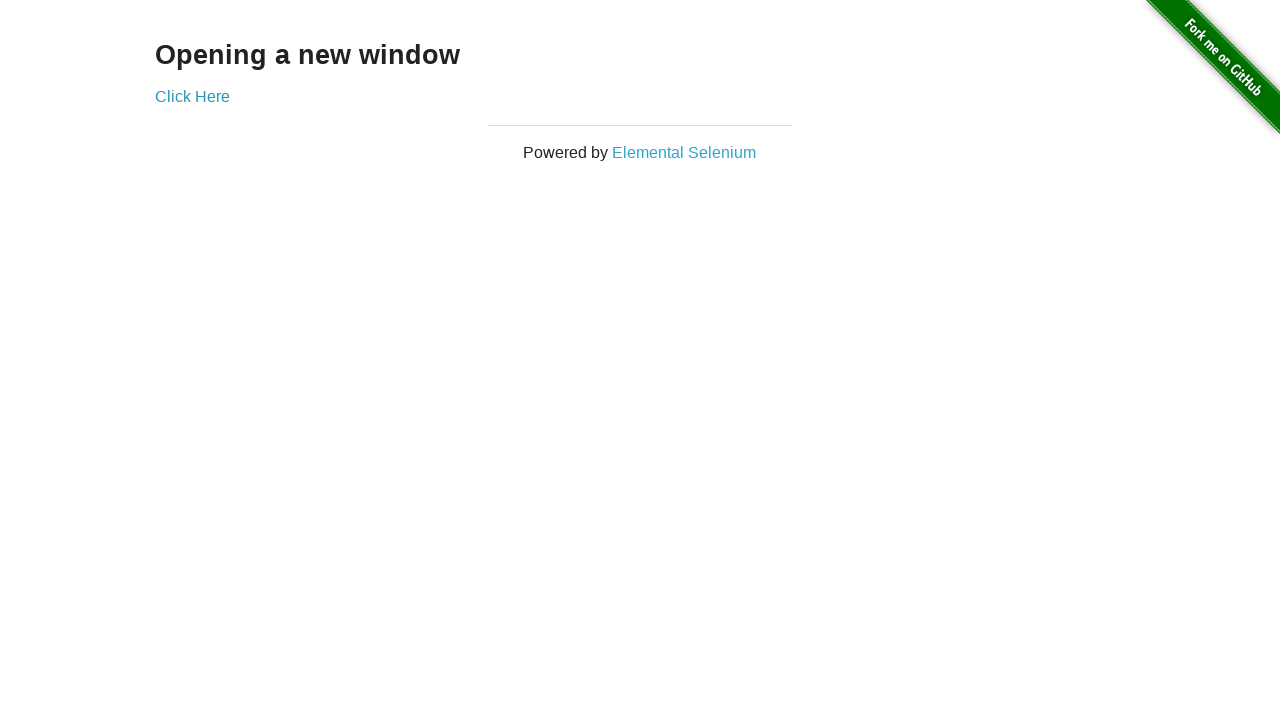

Verified h3 element exists on original window
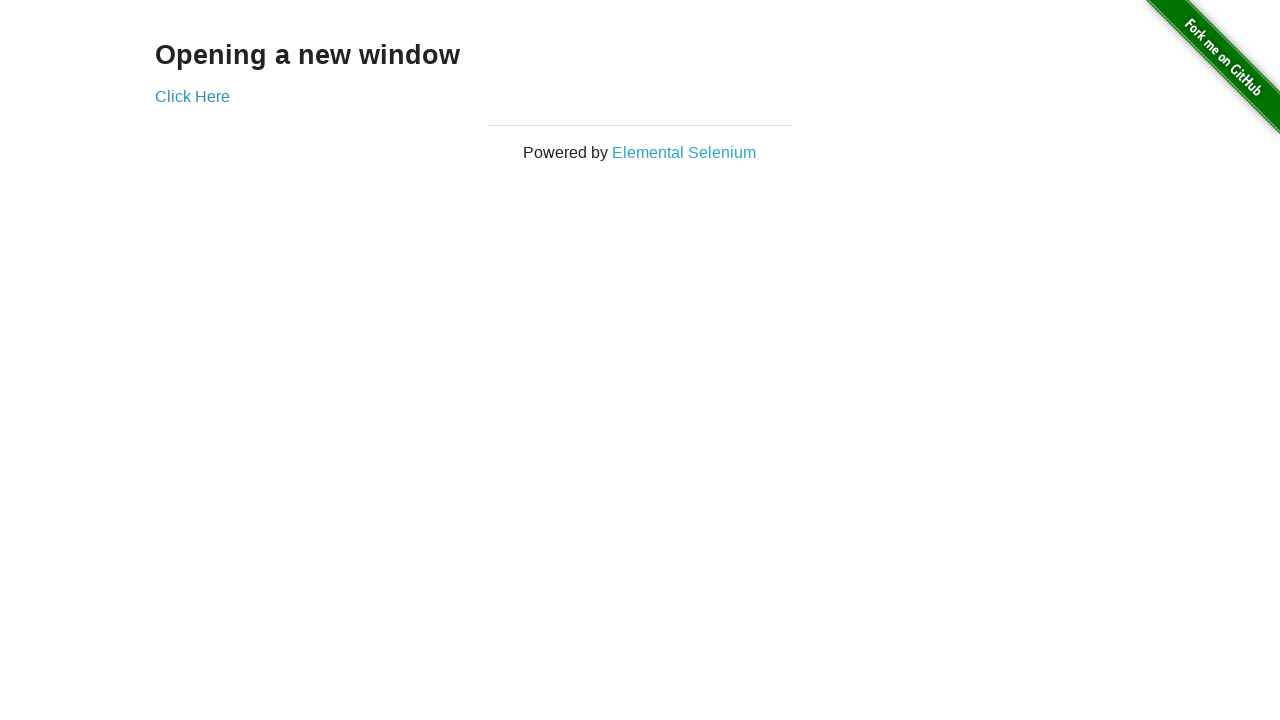

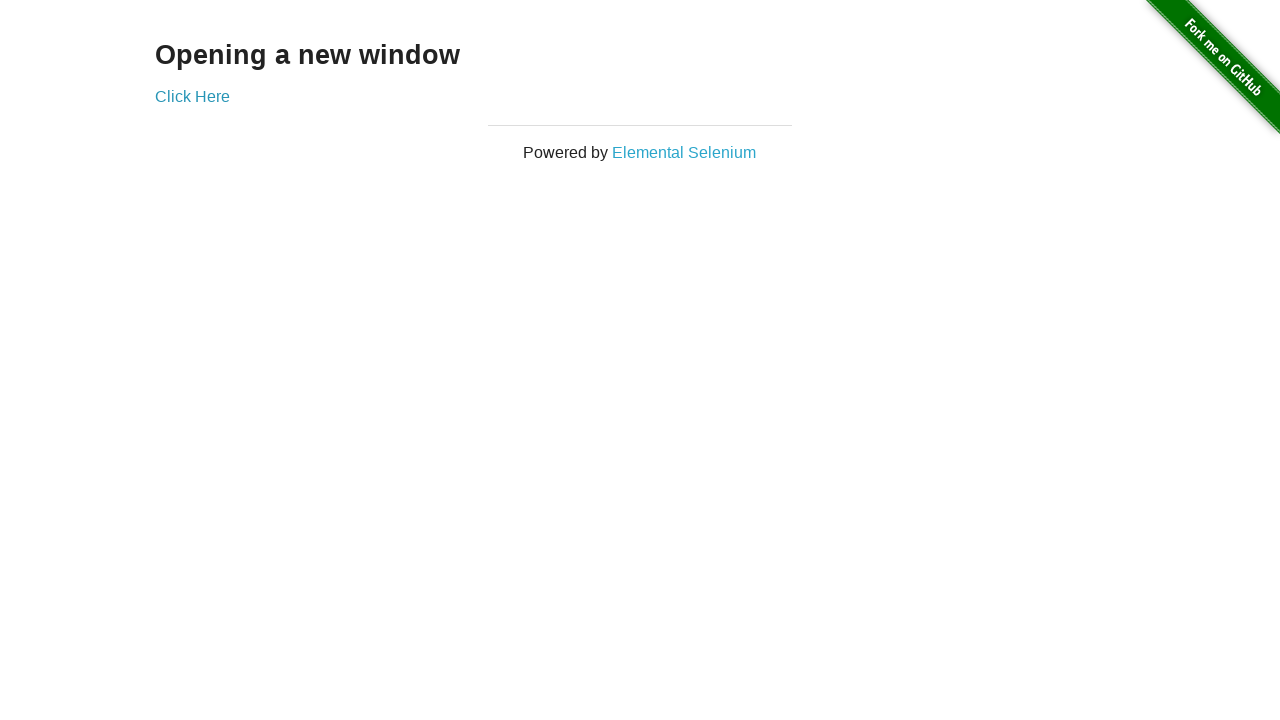